Completes a Selenium practice exercise by extracting a value from an element's attribute, performing a mathematical calculation, filling in the answer, checking required checkboxes/radio buttons, submitting the form, and handling the resulting alert.

Starting URL: http://suninjuly.github.io/get_attribute.html

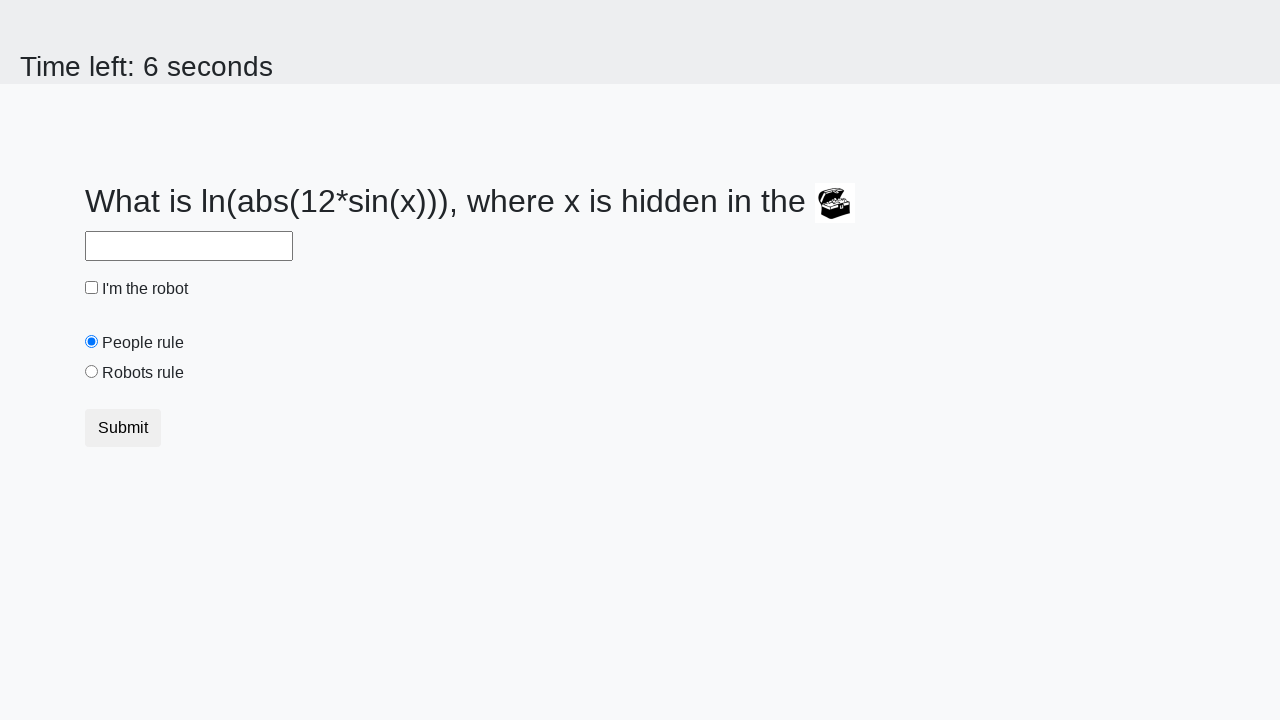

Located treasure element
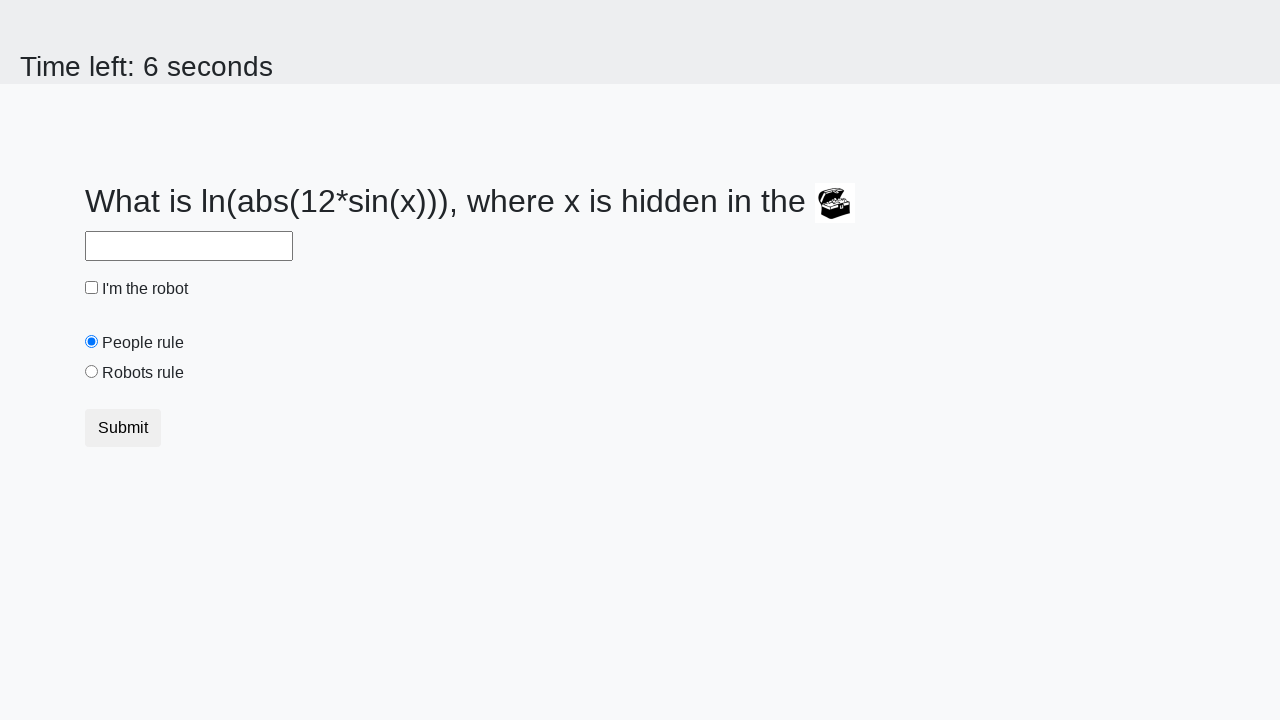

Extracted valuex attribute: 447
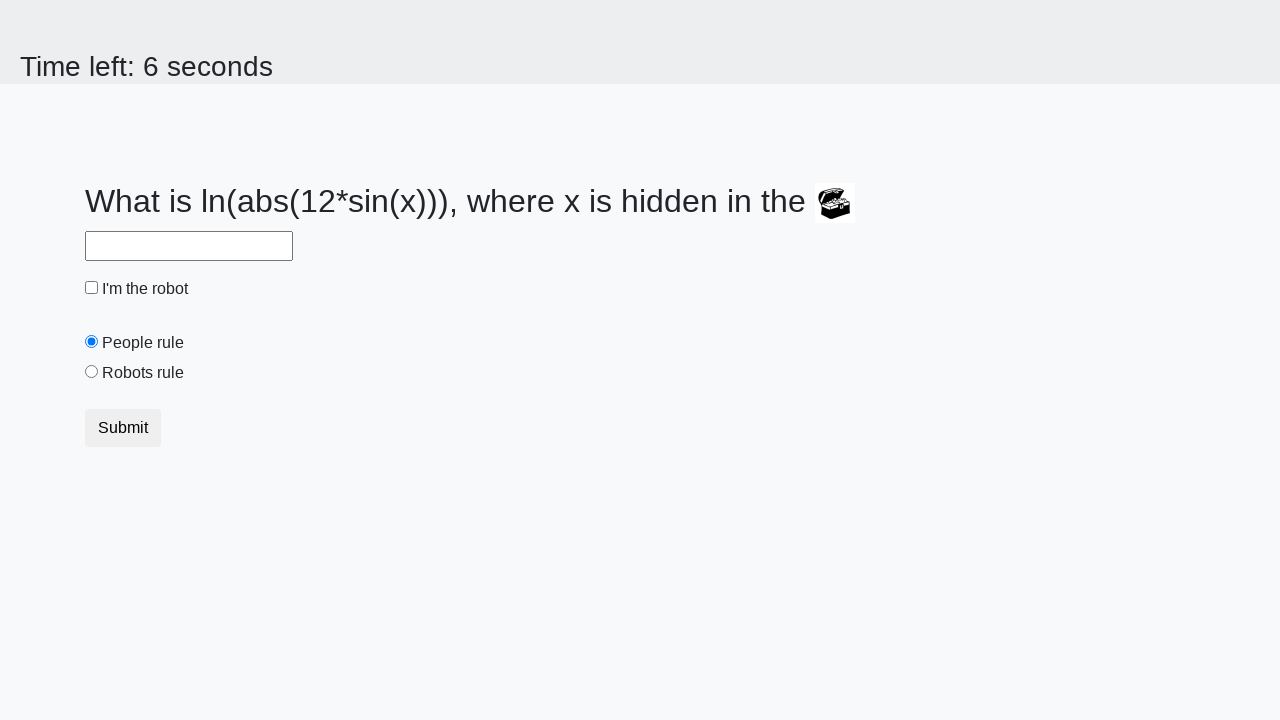

Calculated answer using formula: 2.235784755749145
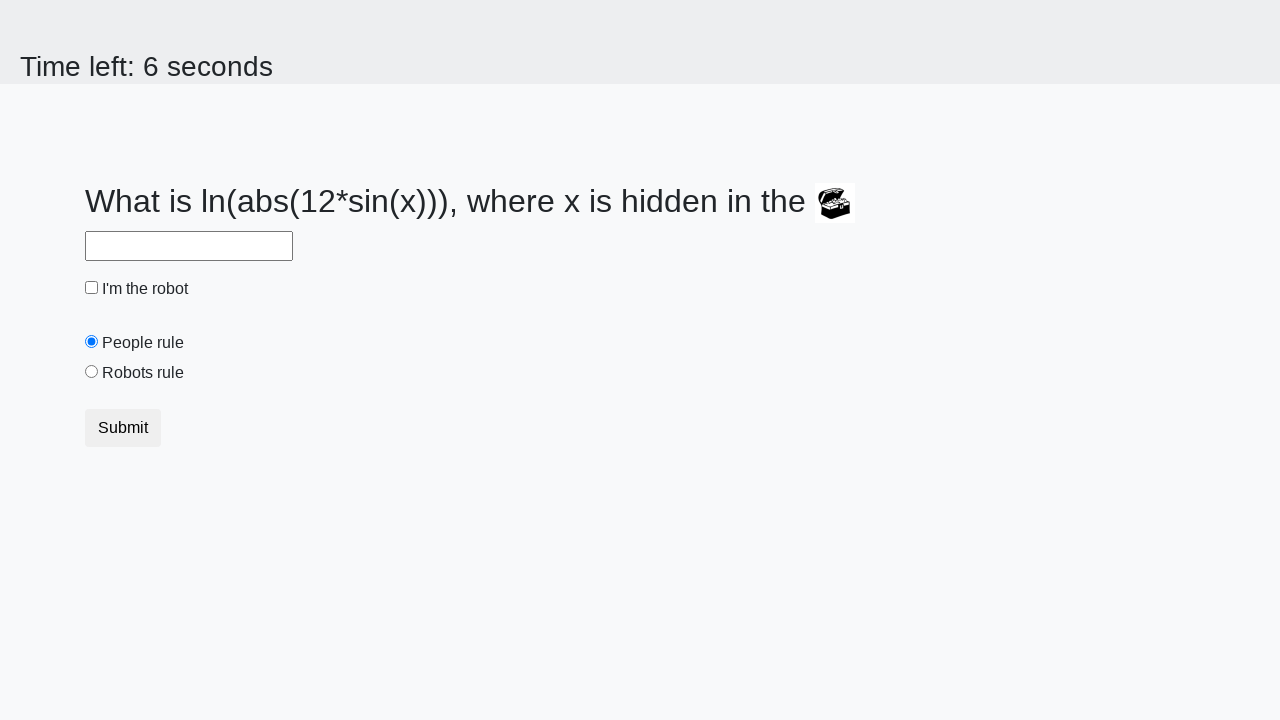

Filled answer field with calculated value on #answer
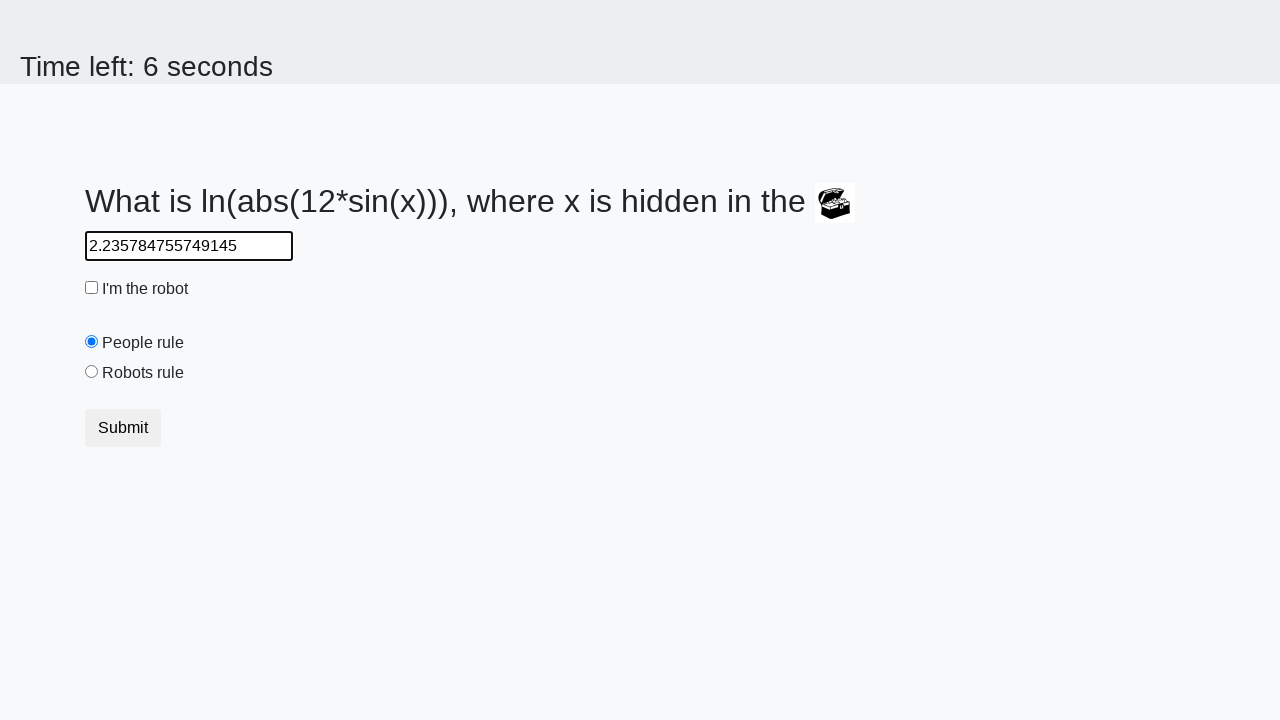

Clicked robot checkbox at (92, 288) on #robotCheckbox
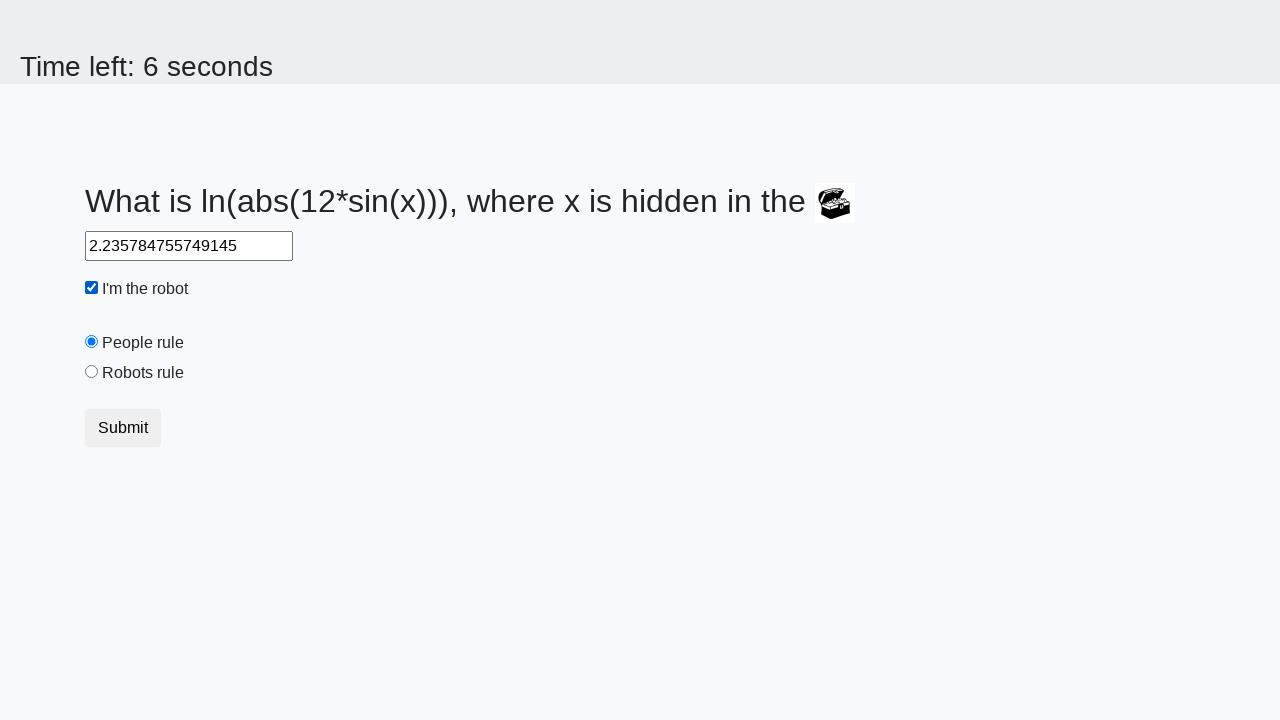

Clicked robots rule radio button at (92, 372) on #robotsRule
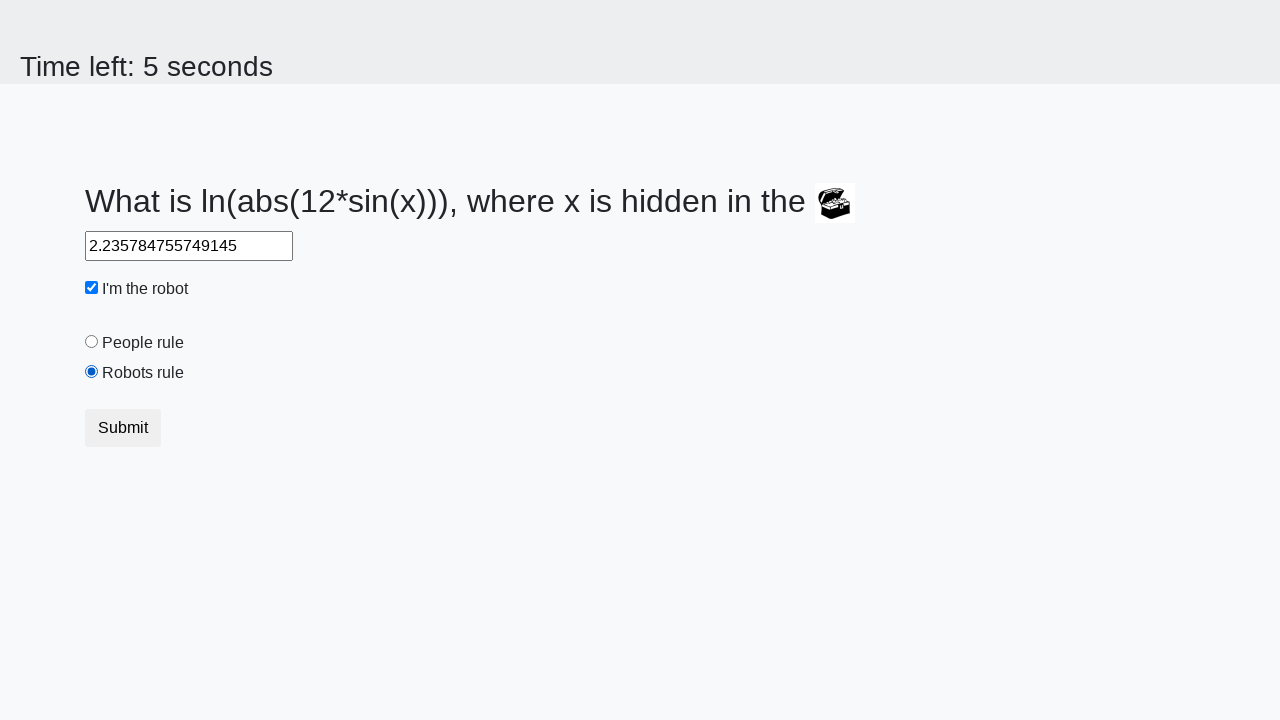

Clicked submit button at (123, 428) on [type=submit]
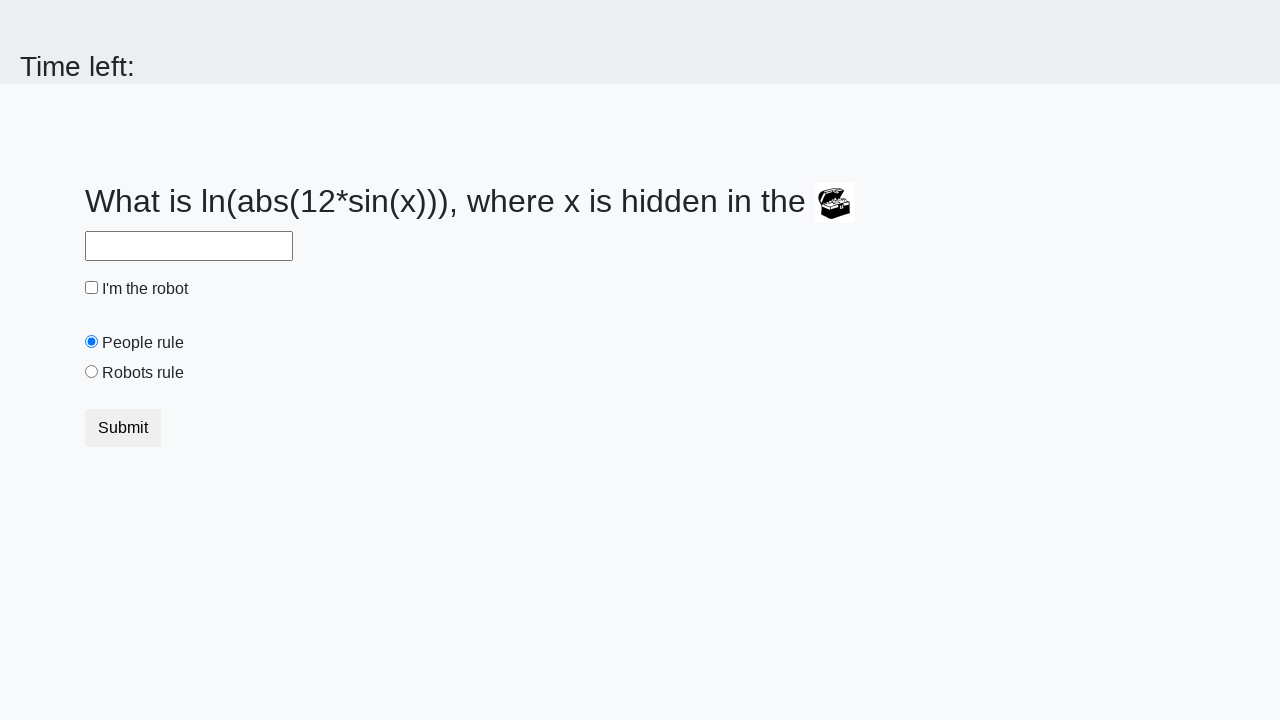

Set up alert dialog handler
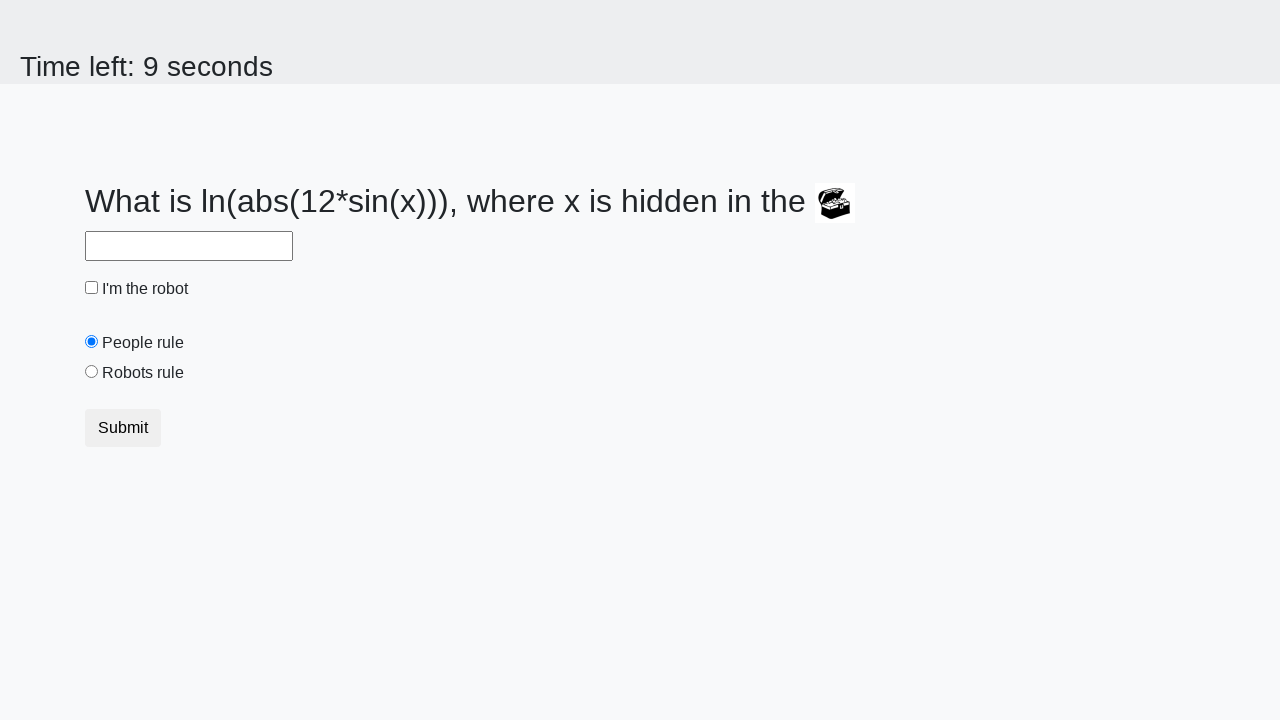

Alert dialog accepted and processed
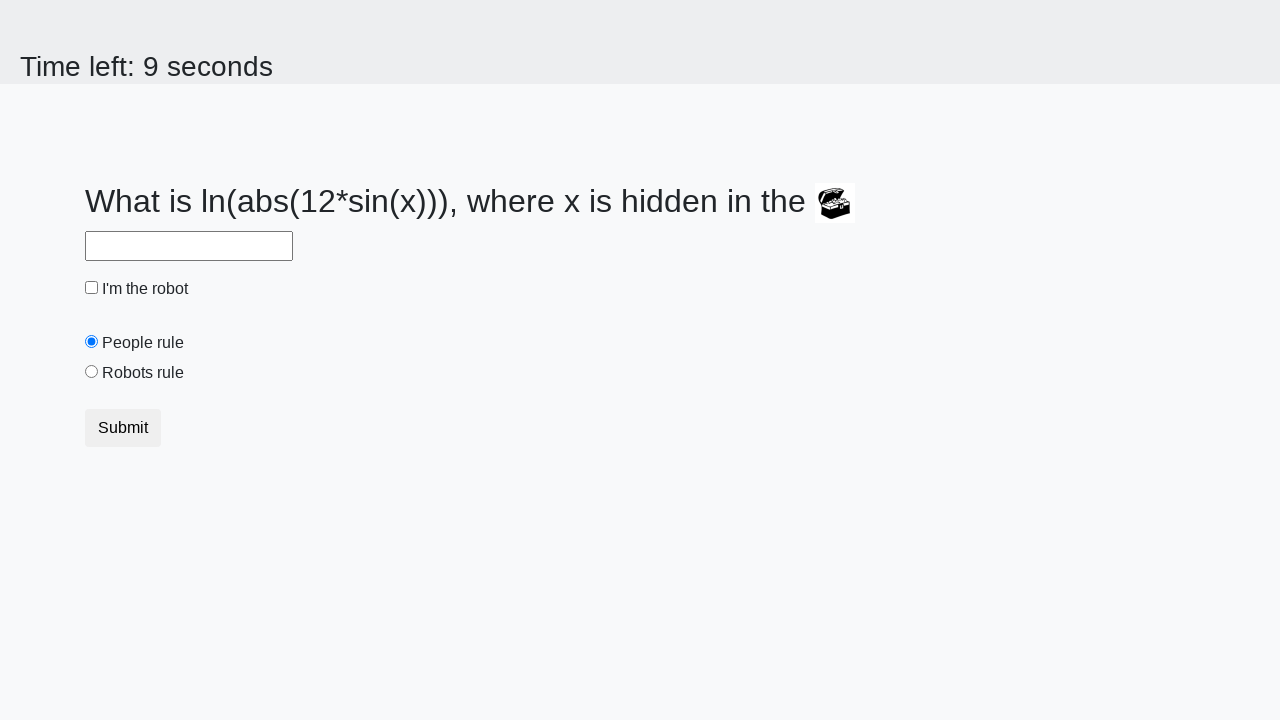

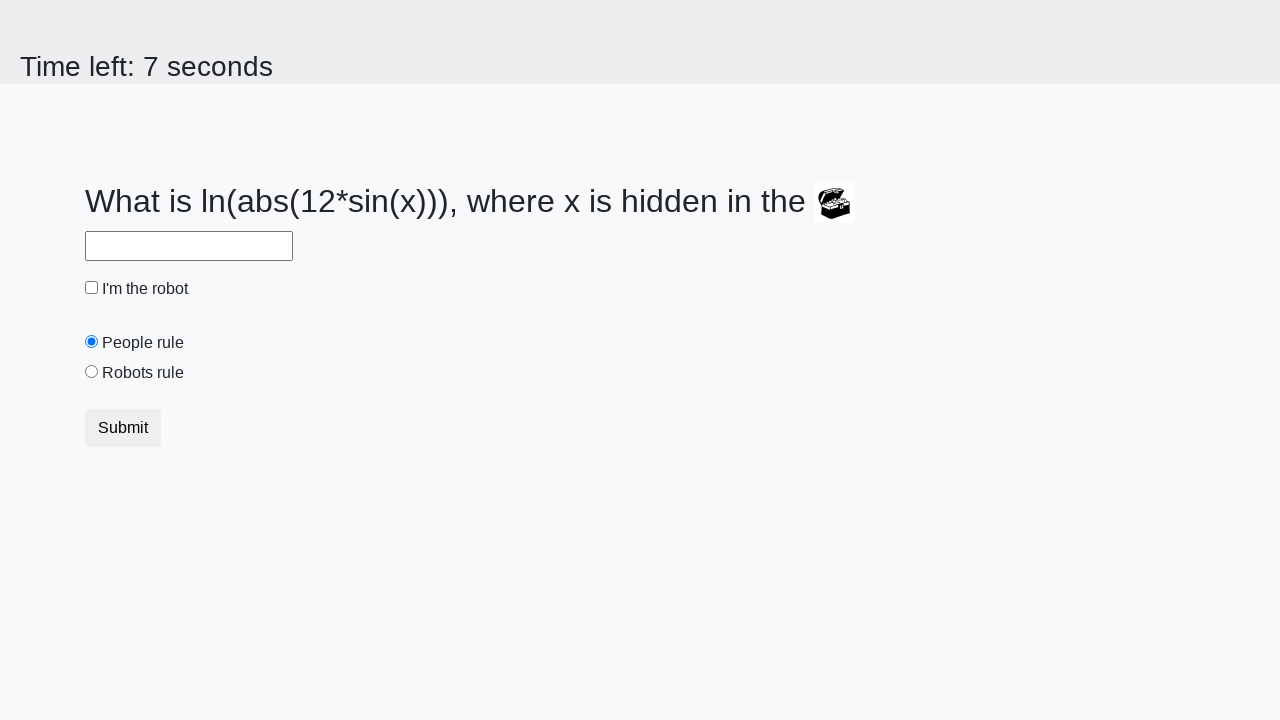